Tests the Create Trip button functionality by clicking it and verifying the trip creation modal appears

Starting URL: https://deens-master.now.sh/

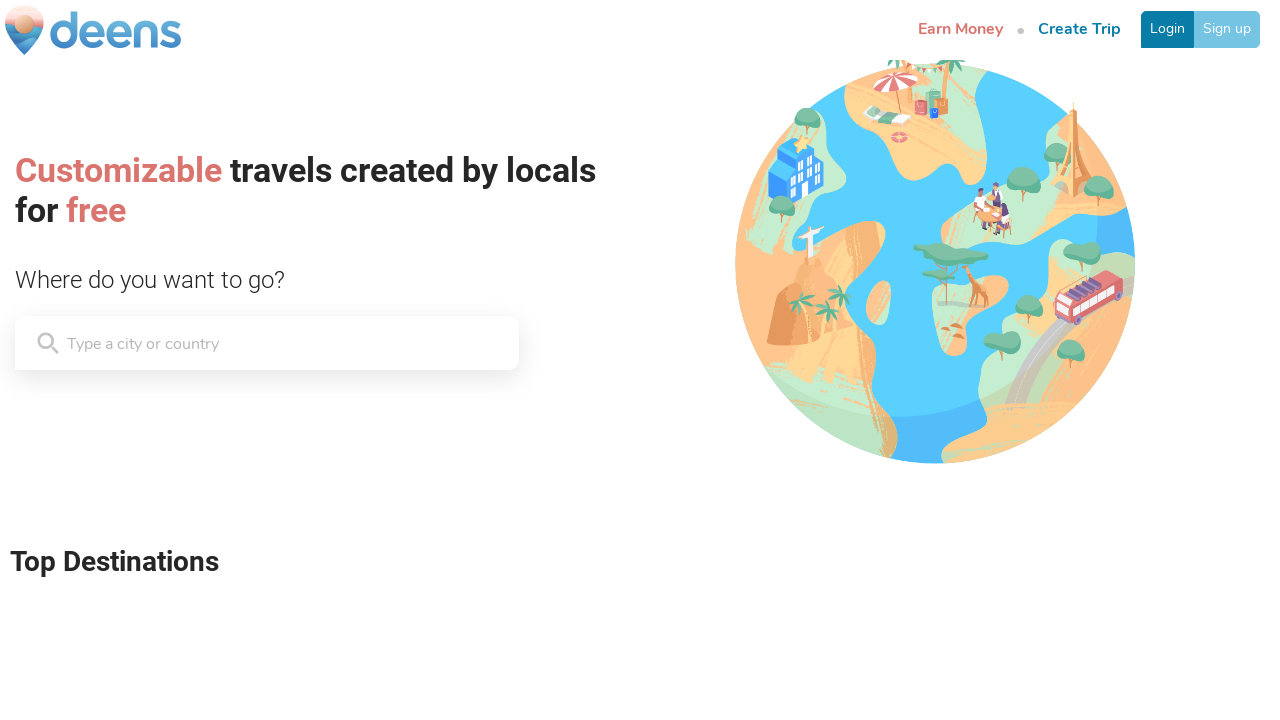

Clicked the Create Trip button at (1080, 30) on xpath=//*[contains(text(),'Create Trip')]
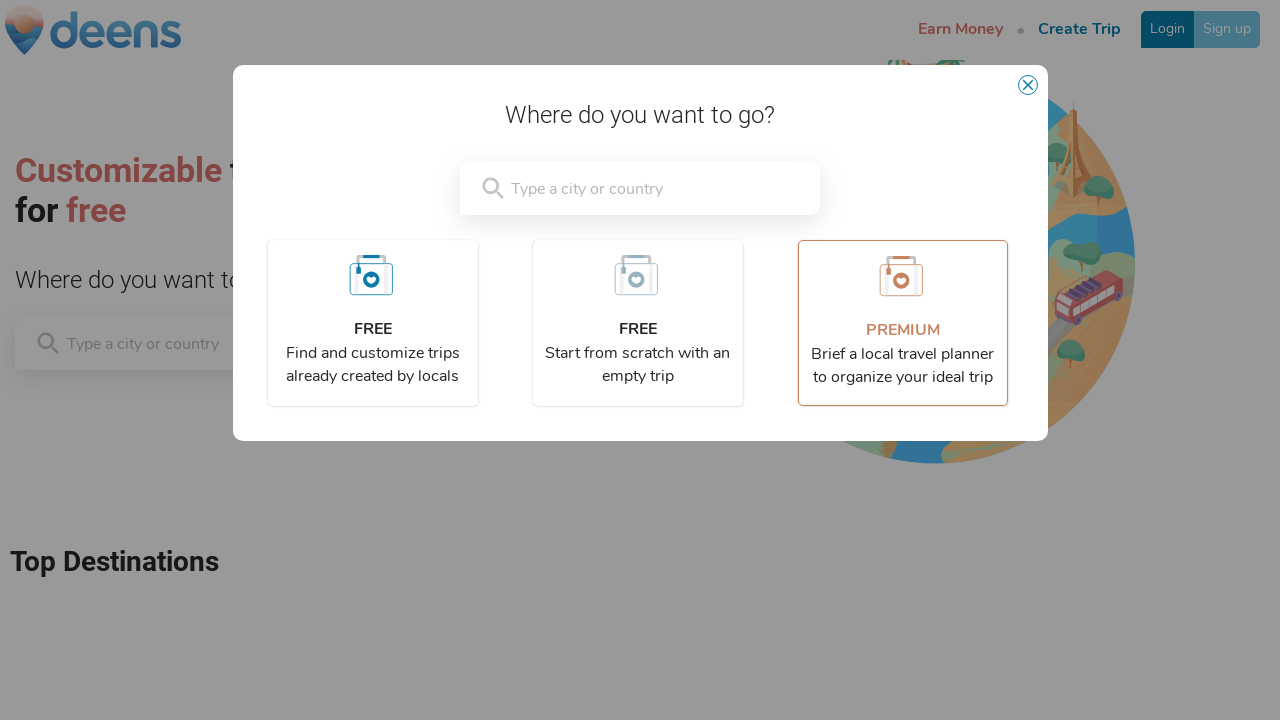

Trip creation modal appeared with 'Where do you want to go?' header
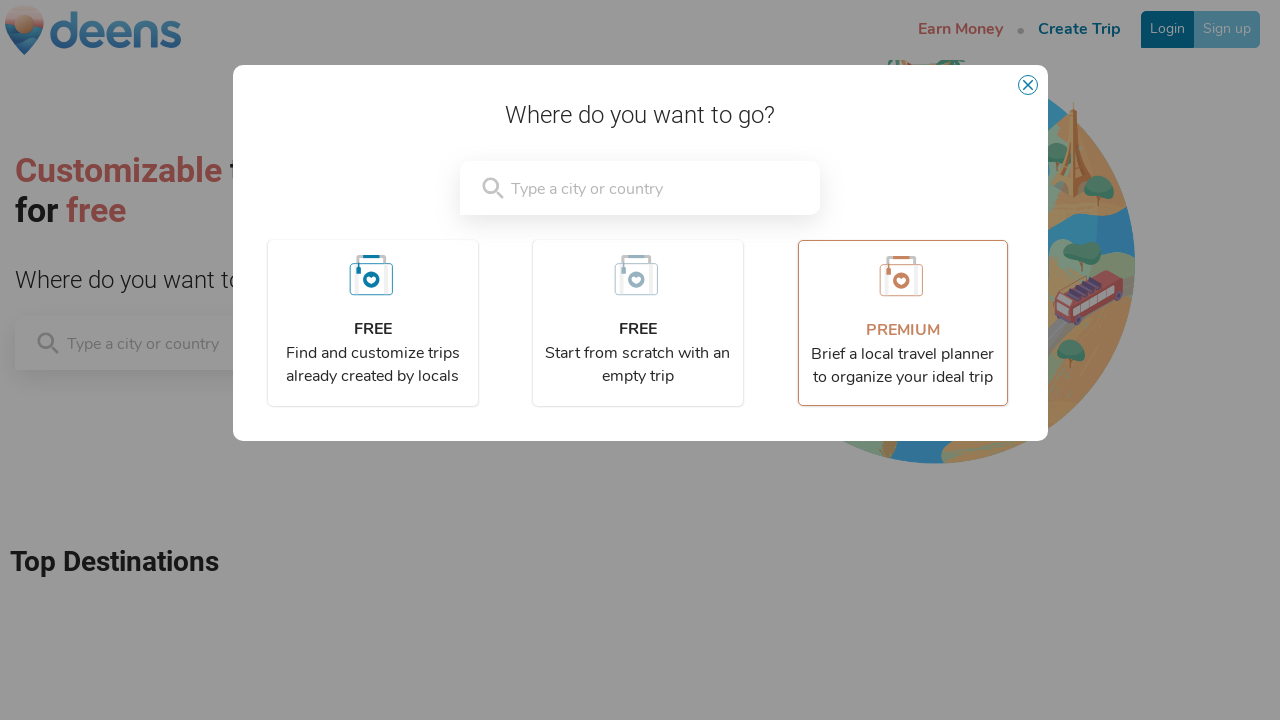

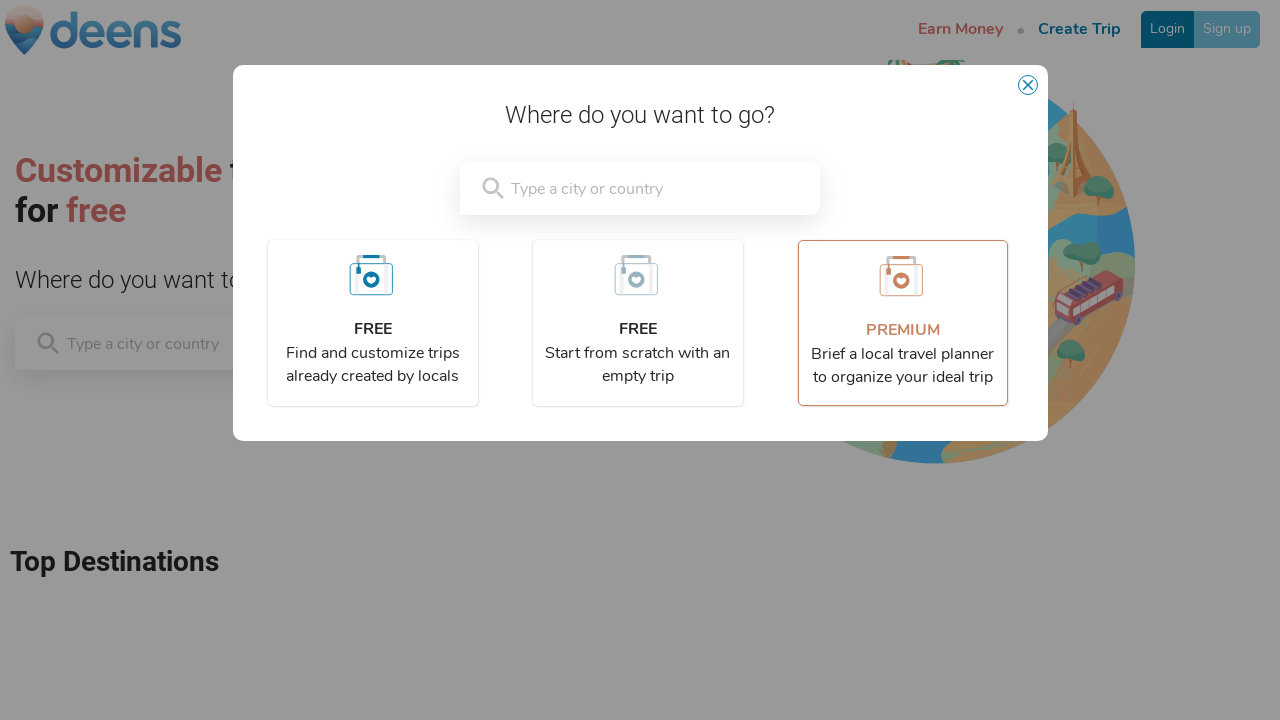